Tests dropdown selection using Playwright's select_option method to choose "Option 1" by visible text

Starting URL: http://the-internet.herokuapp.com/dropdown

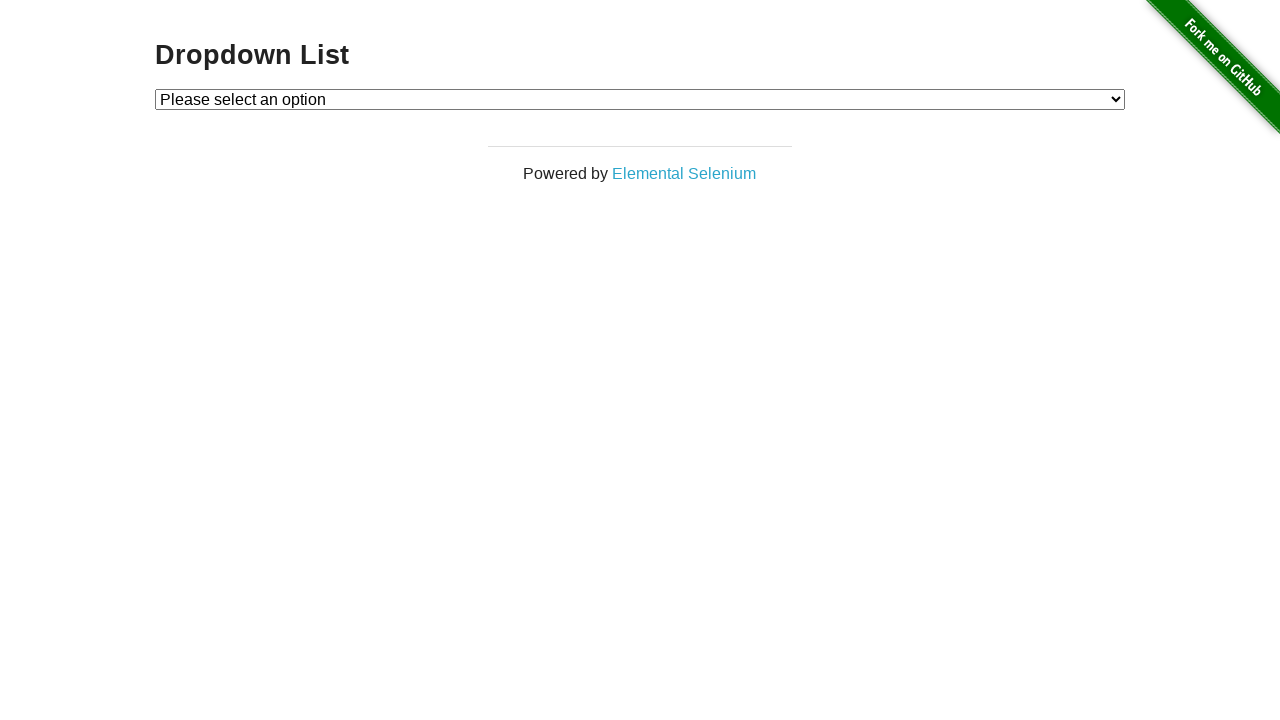

Selected 'Option 1' from dropdown using visible text on #dropdown
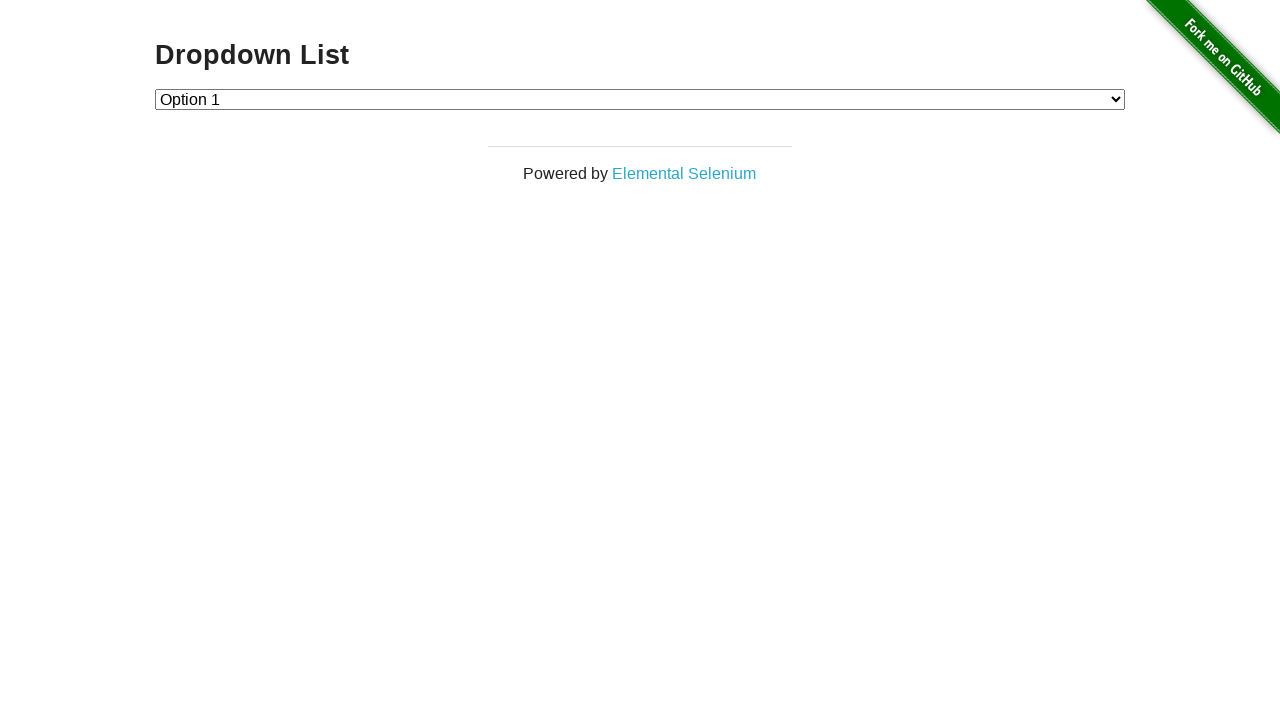

Retrieved selected option text from dropdown
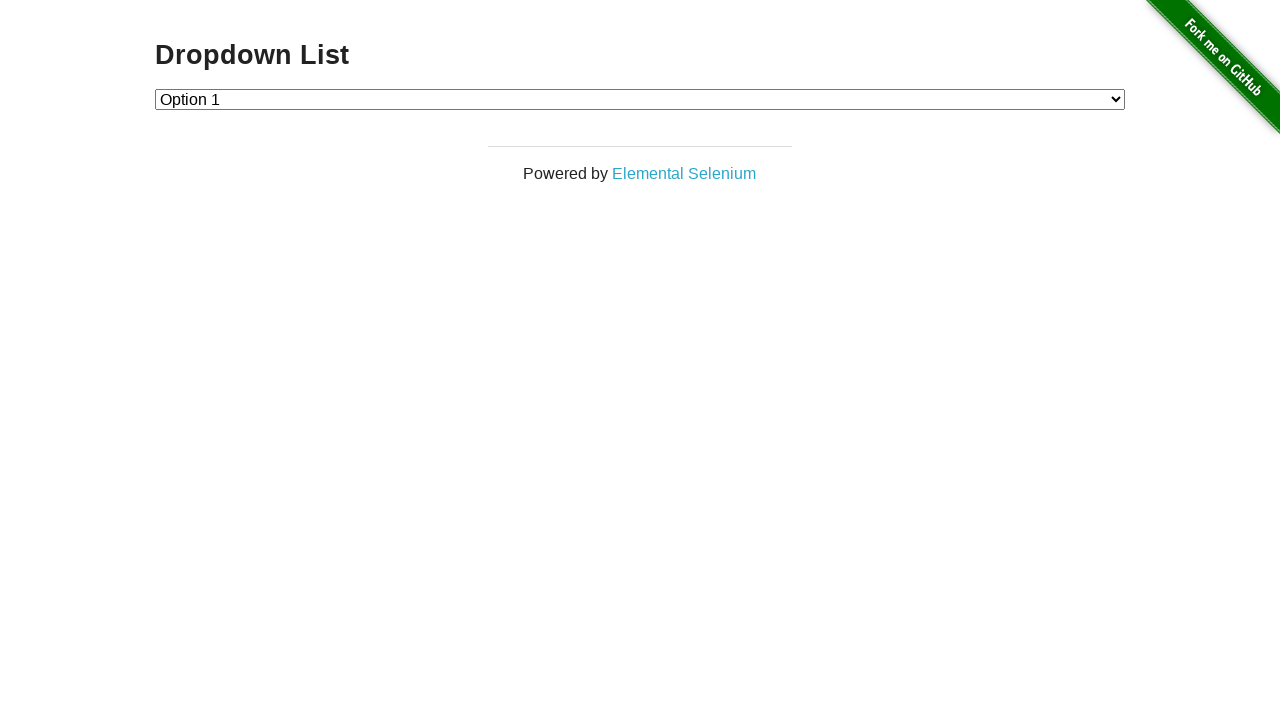

Verified that 'Option 1' is correctly selected in the dropdown
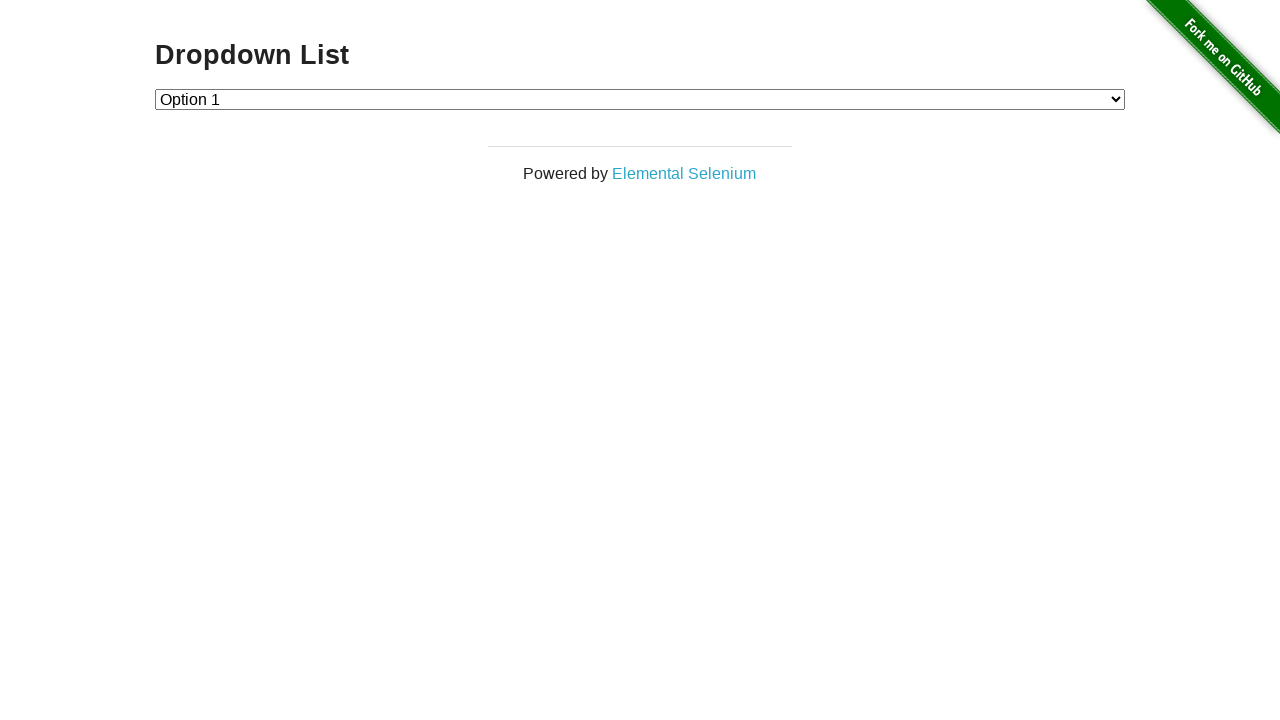

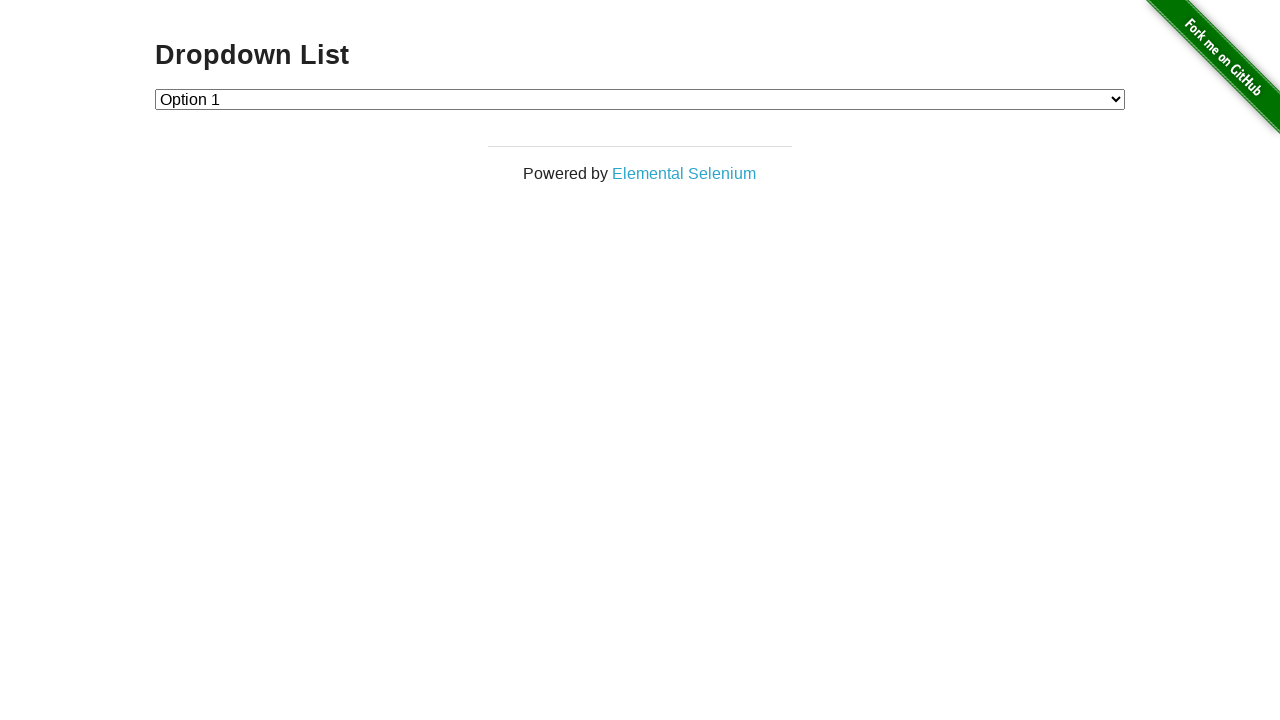